Tests the Sharelane registration flow by entering a zip code, clicking continue, and verifying that the form progresses to show the first name input field while hiding the zip code field.

Starting URL: https://www.sharelane.com/cgi-bin/register.py

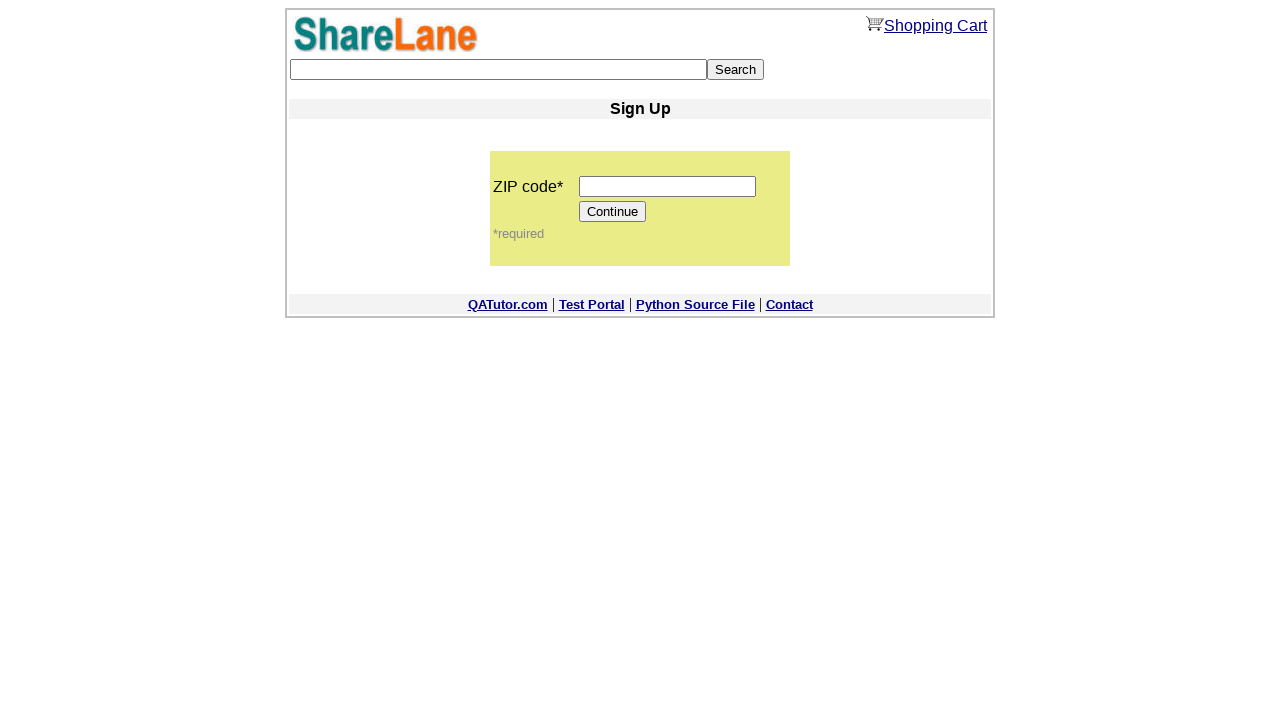

Filled zip code field with '12345' on input[name='zip_code']
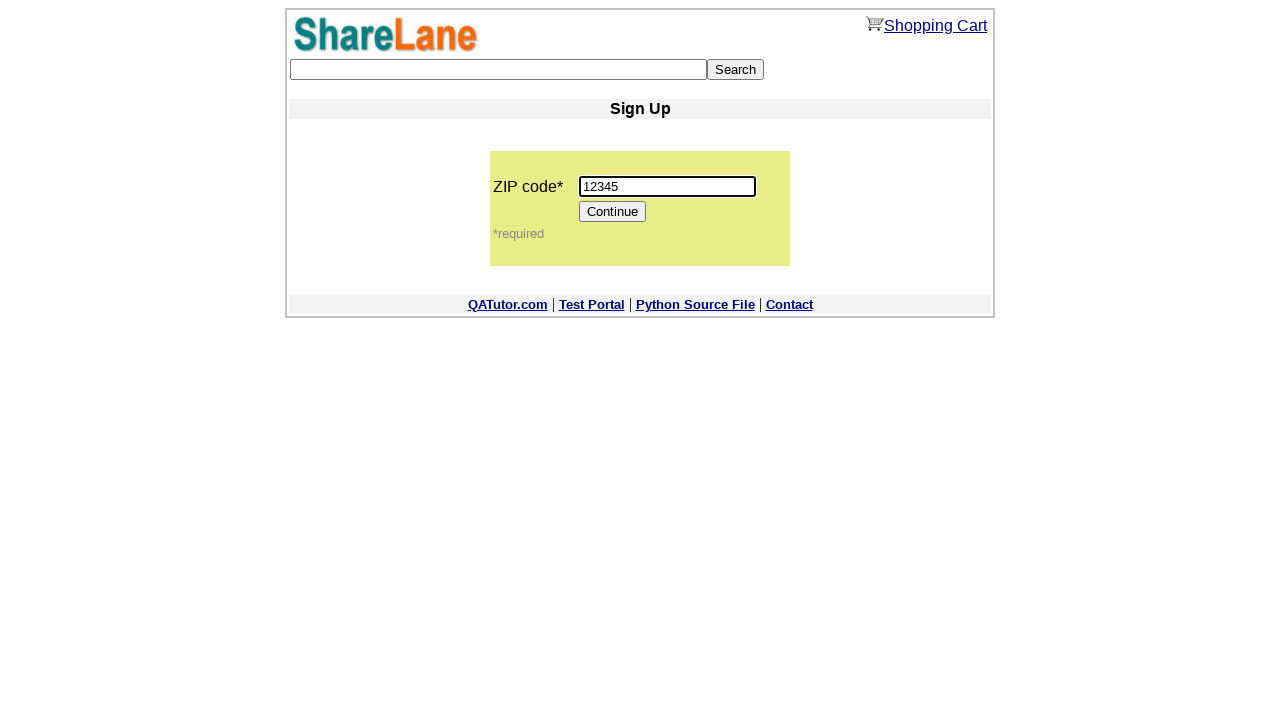

Clicked Continue button to proceed with registration at (613, 212) on input[value='Continue']
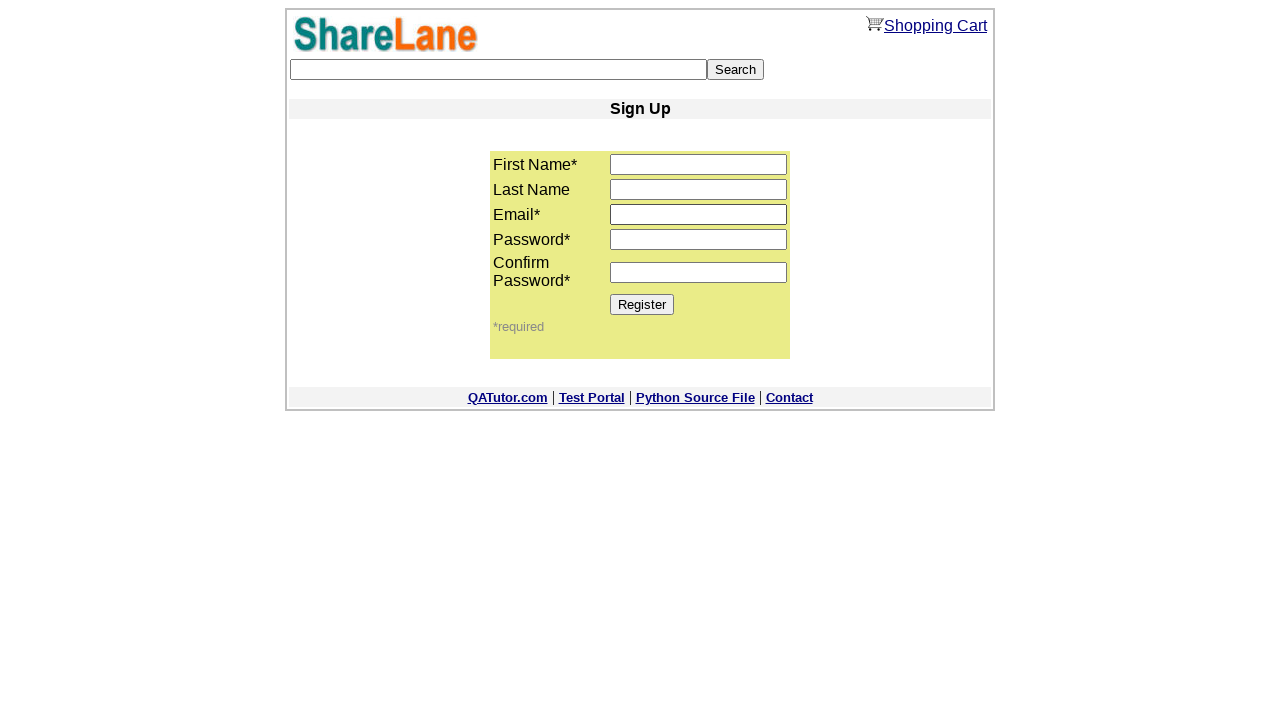

First name input field appeared after form progression
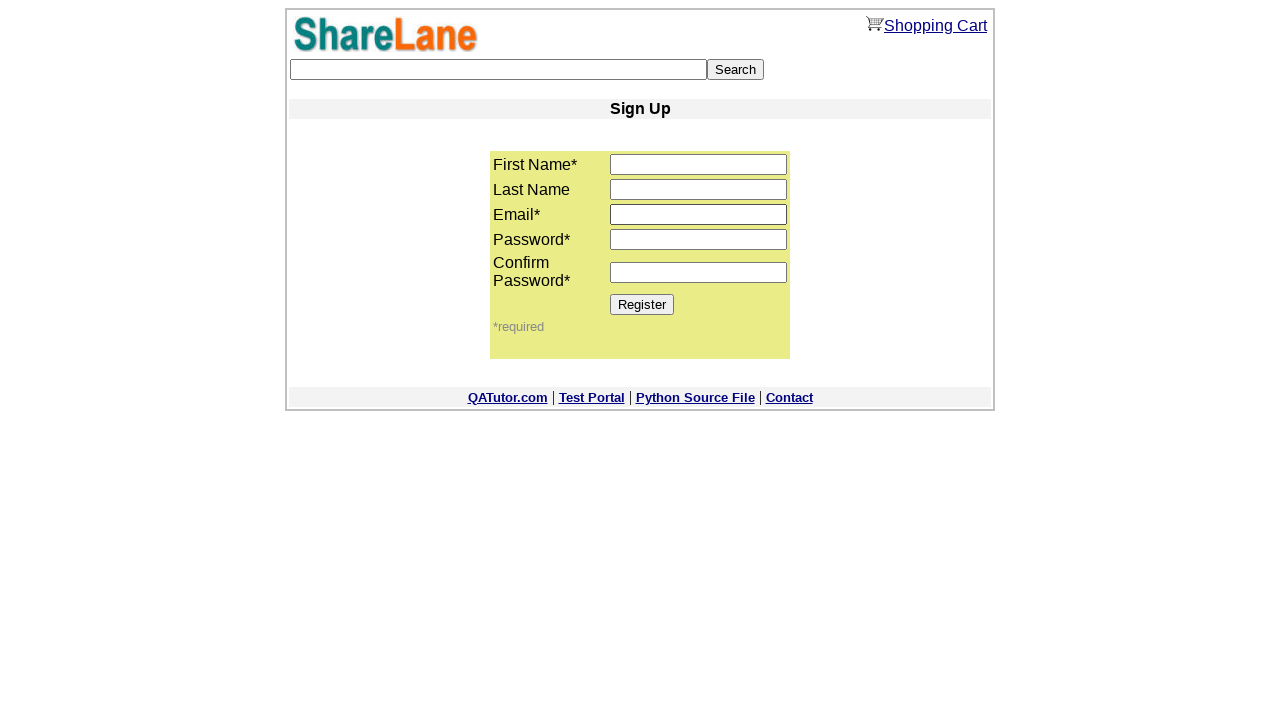

Verified that zip code input field is hidden
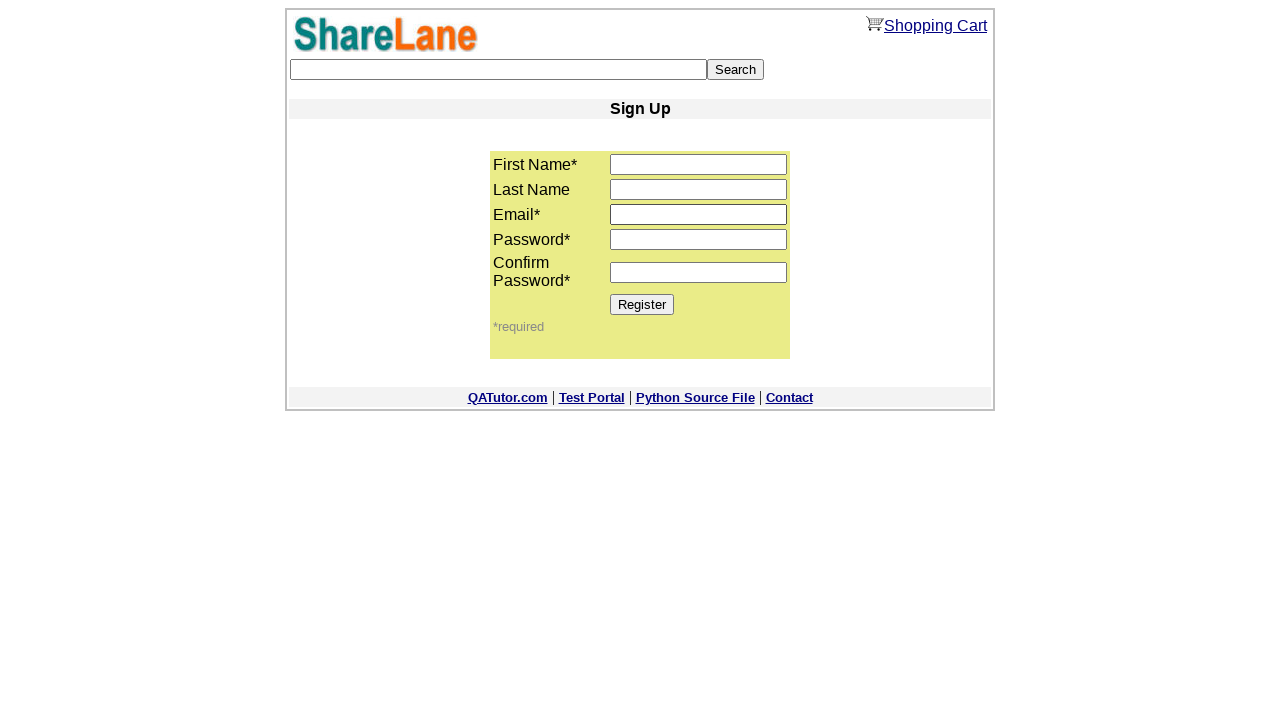

Verified that first name input field is visible
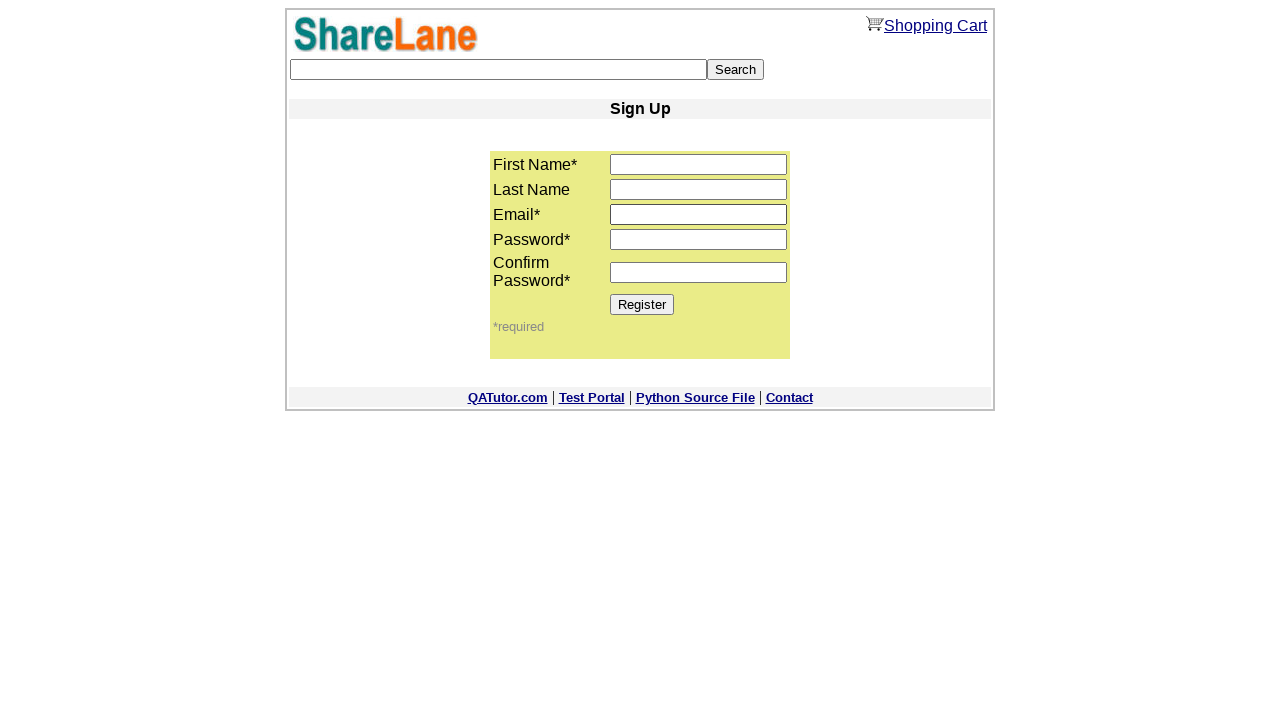

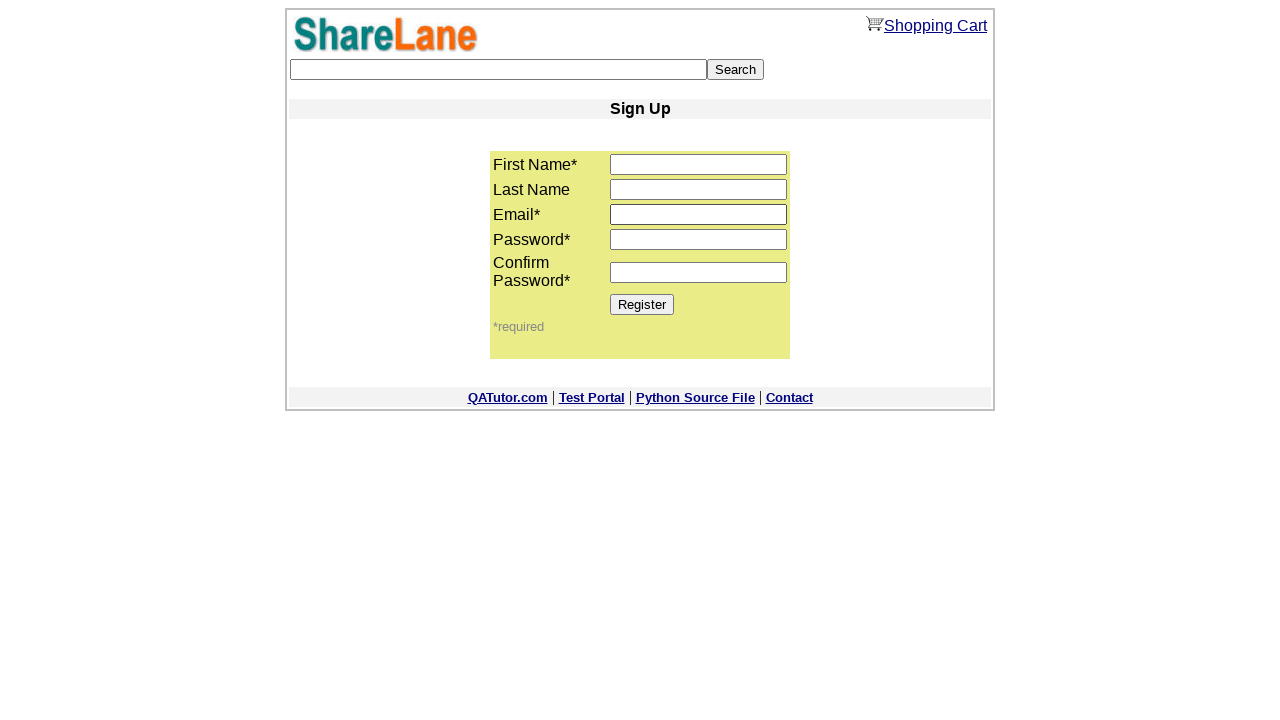